Tests the purchase form on BlazeDemo by filling in the first name field with a test value

Starting URL: http://blazedemo.com/purchase.php

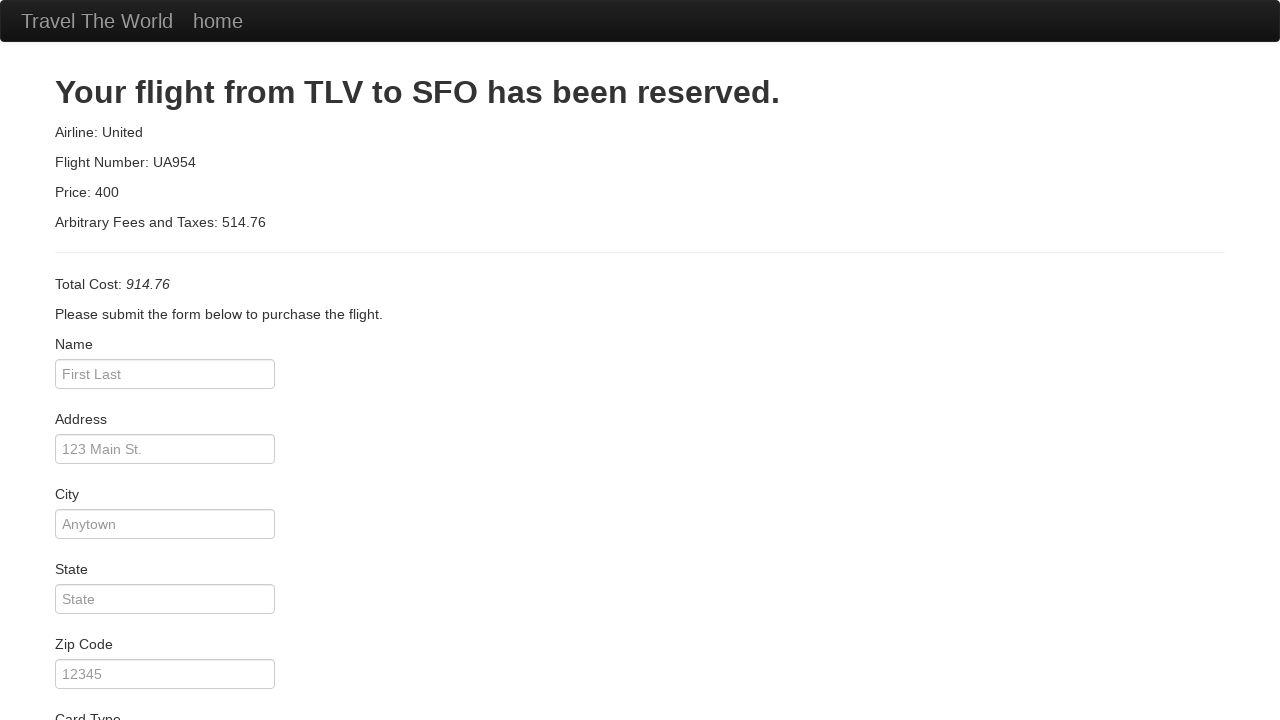

Filled first name field with 'David' on input#inputName
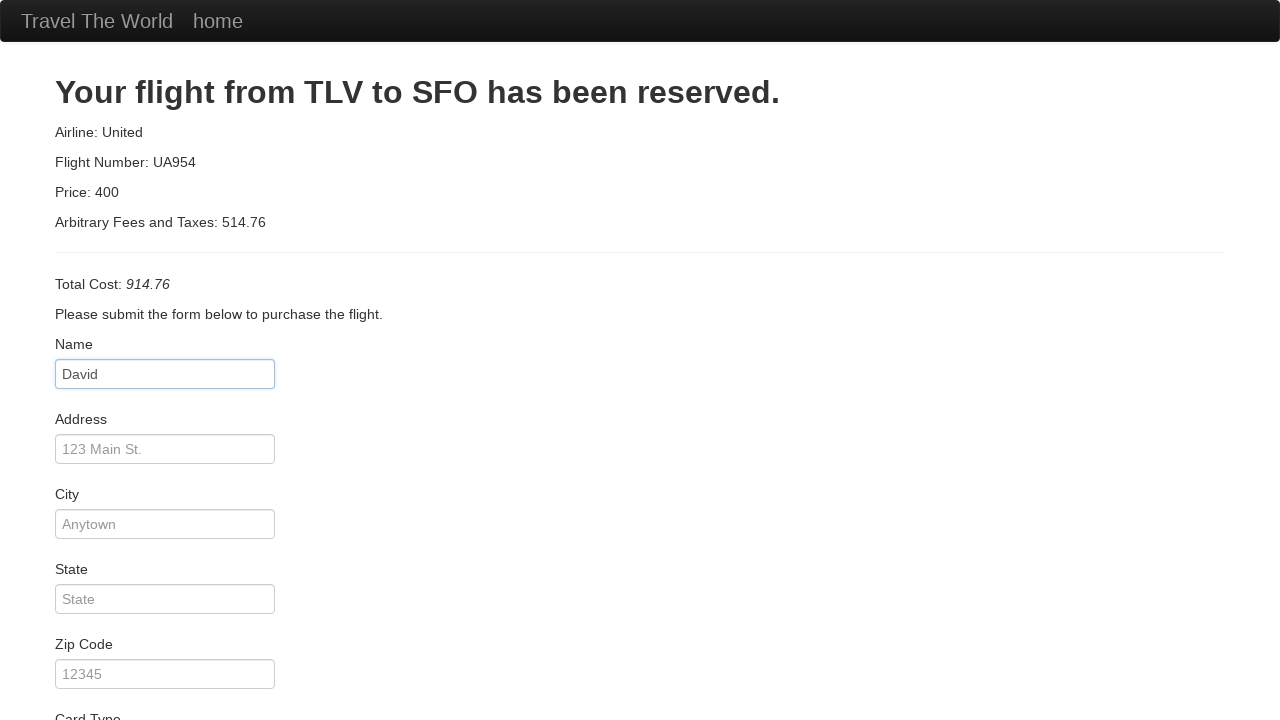

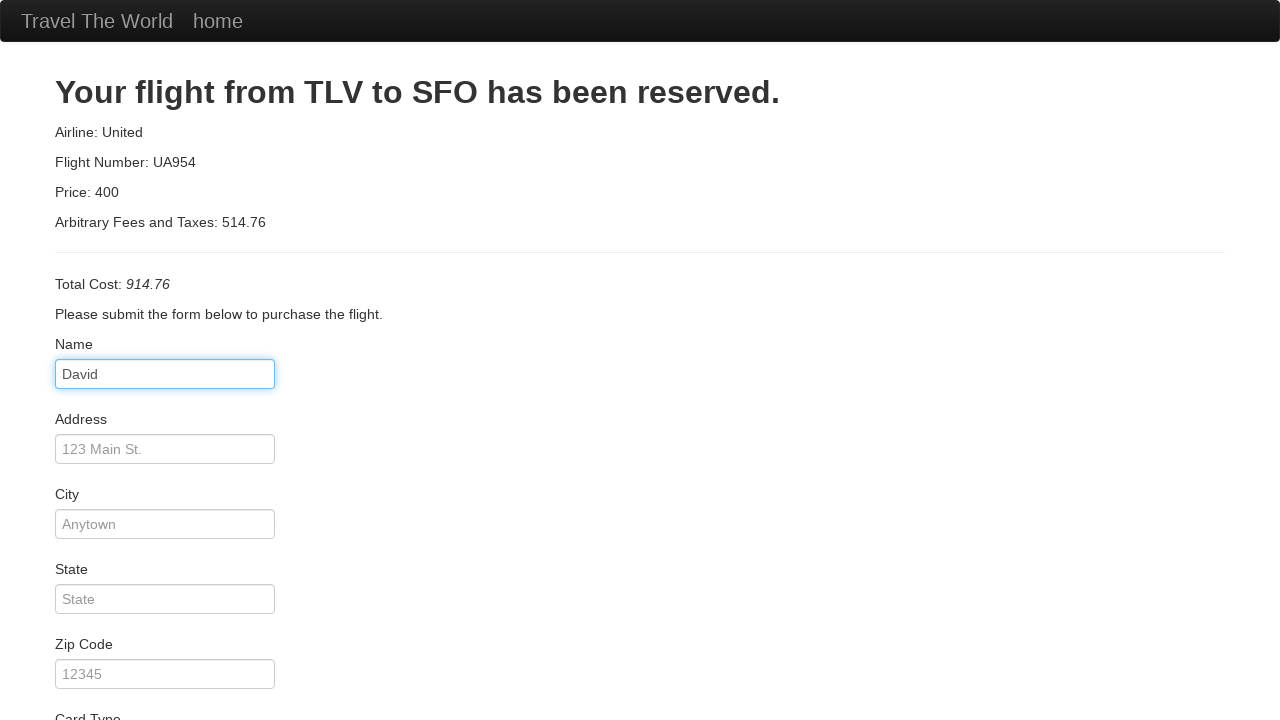